Tests jQuery UI price range slider by dragging the minimum slider to the right and the maximum slider to the left to adjust the price range

Starting URL: https://www.jqueryscript.net/demo/Price-Range-Slider-jQuery-UI

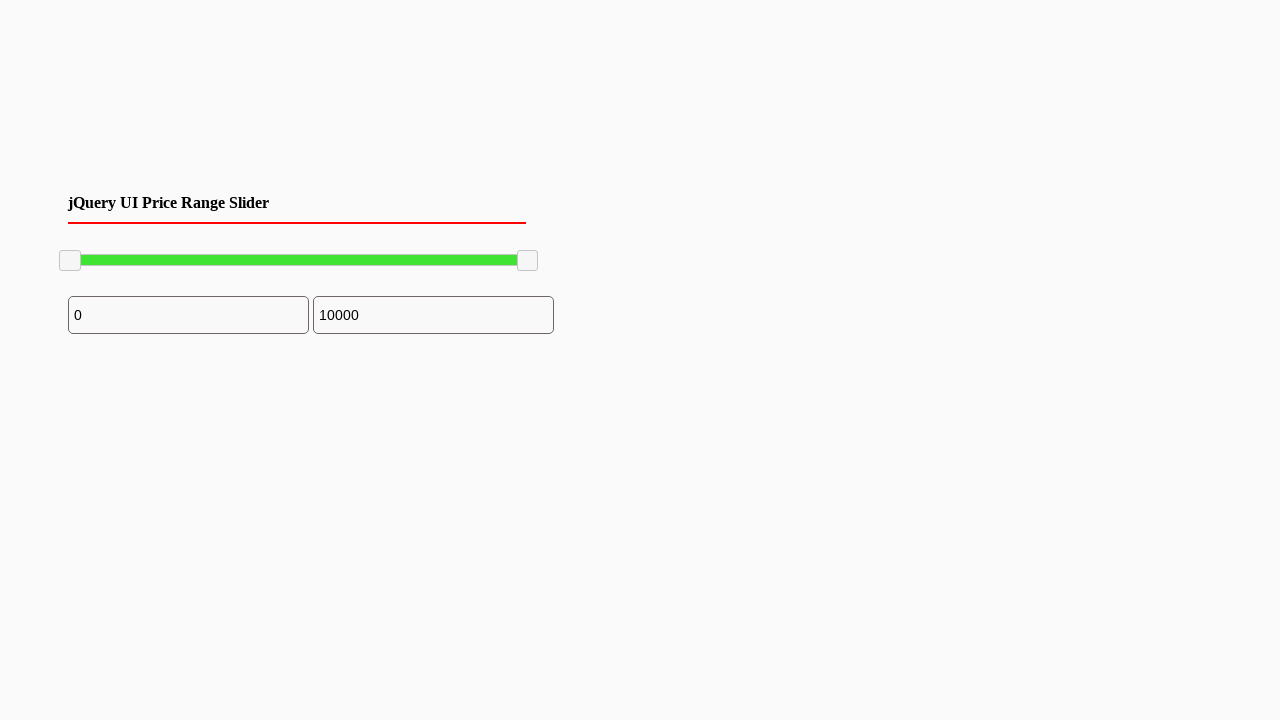

Located minimum slider element
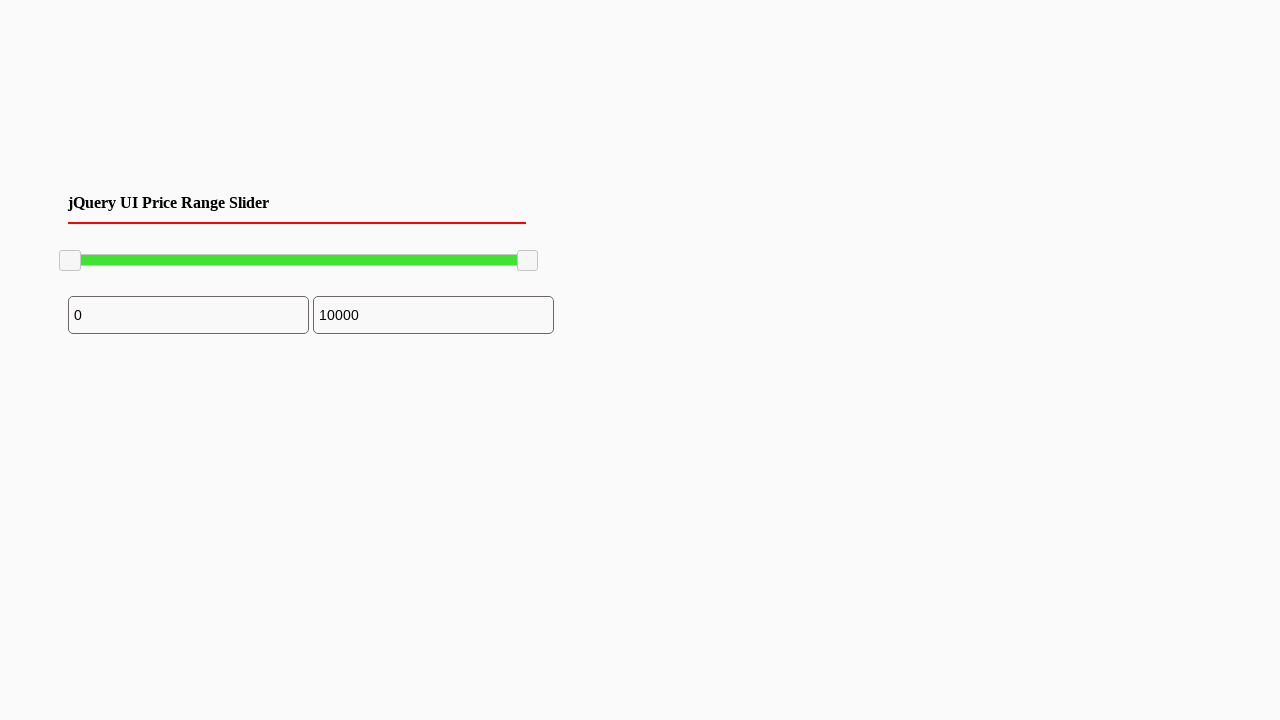

Retrieved bounding box of minimum slider
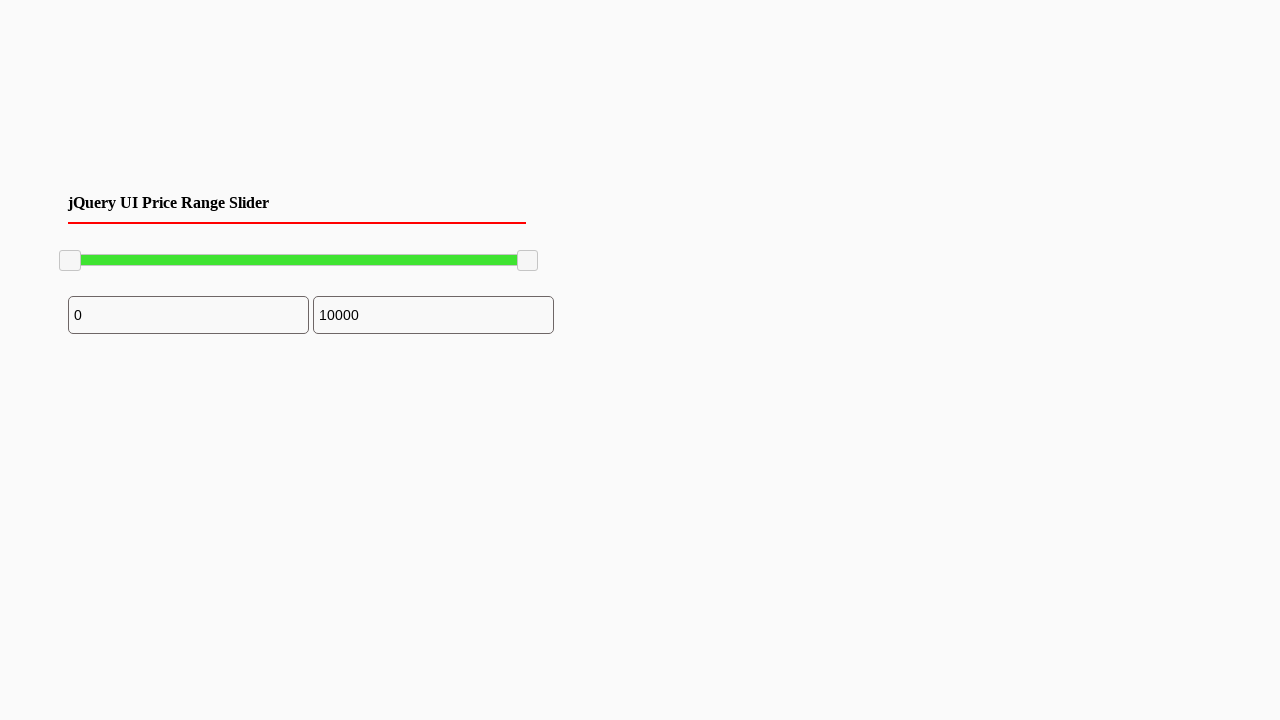

Moved mouse to center of minimum slider at (70, 261)
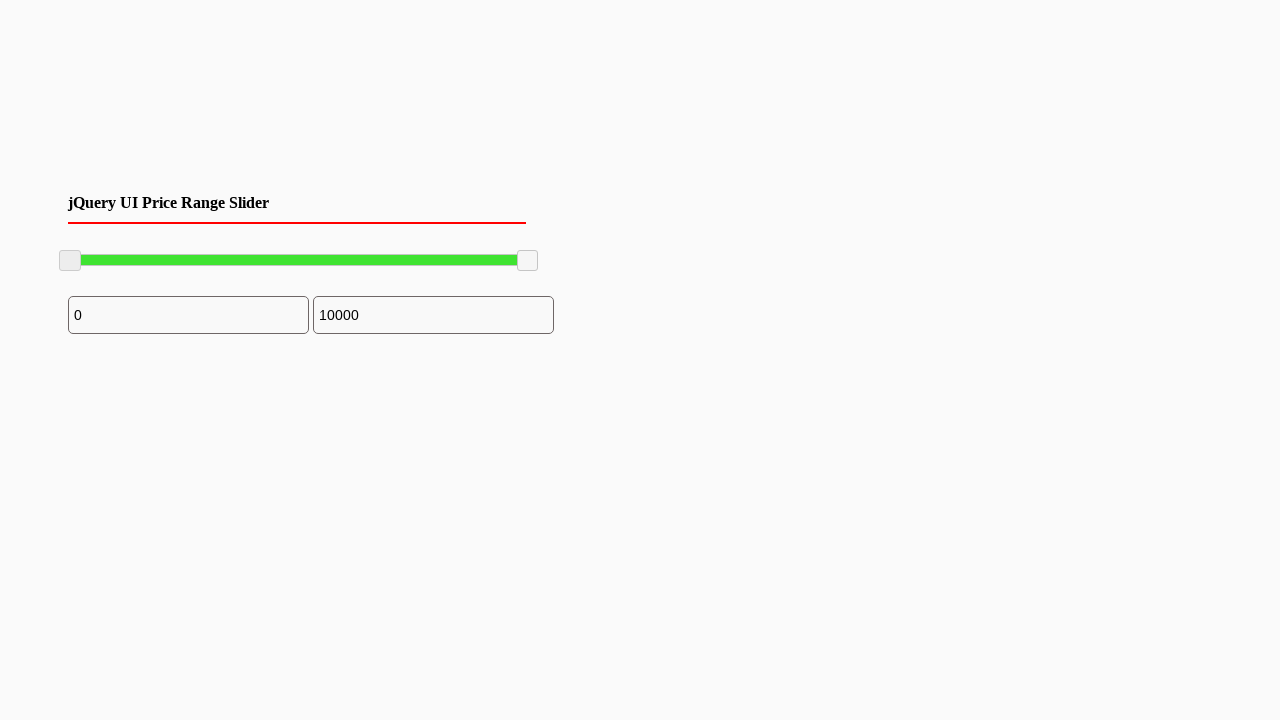

Pressed down mouse button on minimum slider at (70, 261)
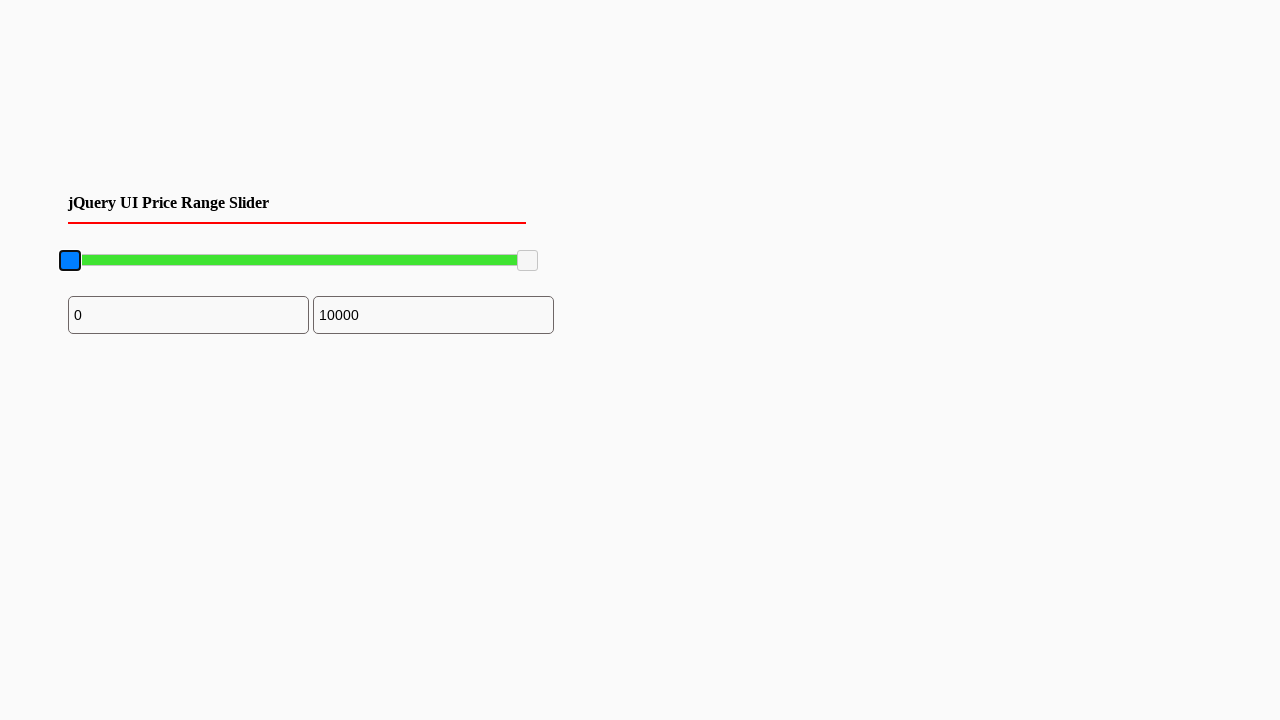

Dragged minimum slider 100 pixels to the right at (170, 261)
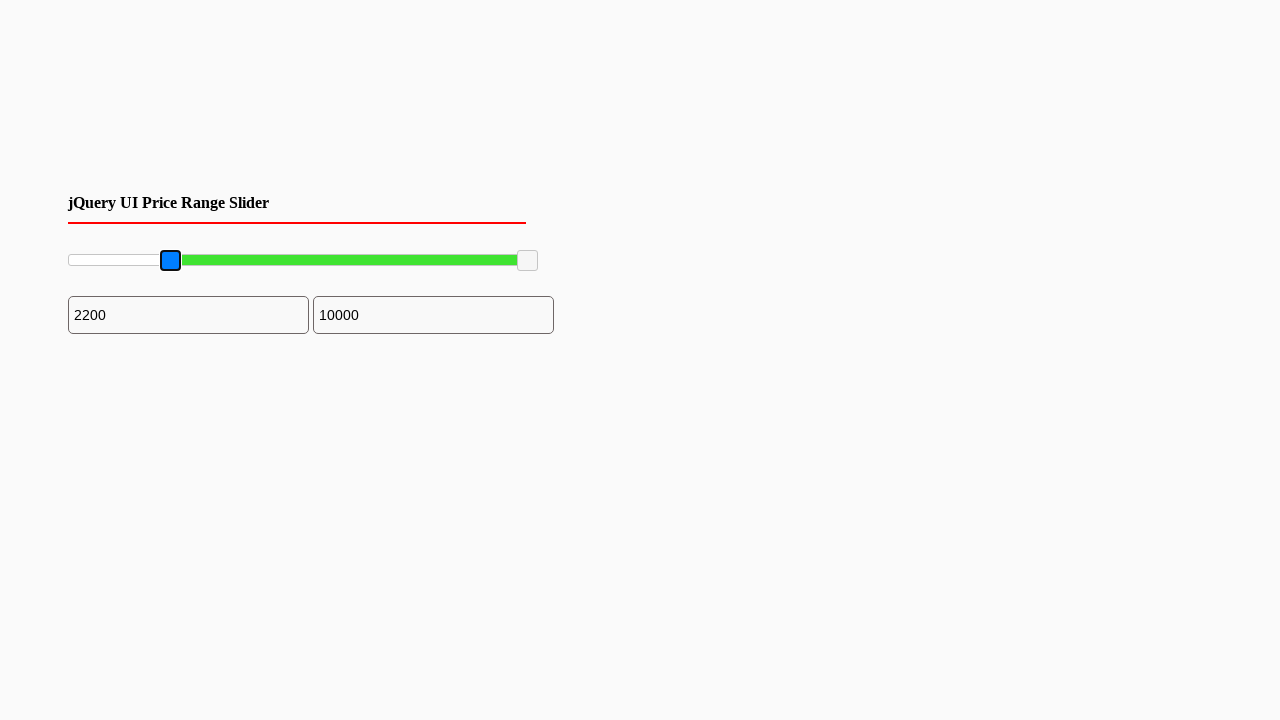

Released mouse button after dragging minimum slider at (170, 261)
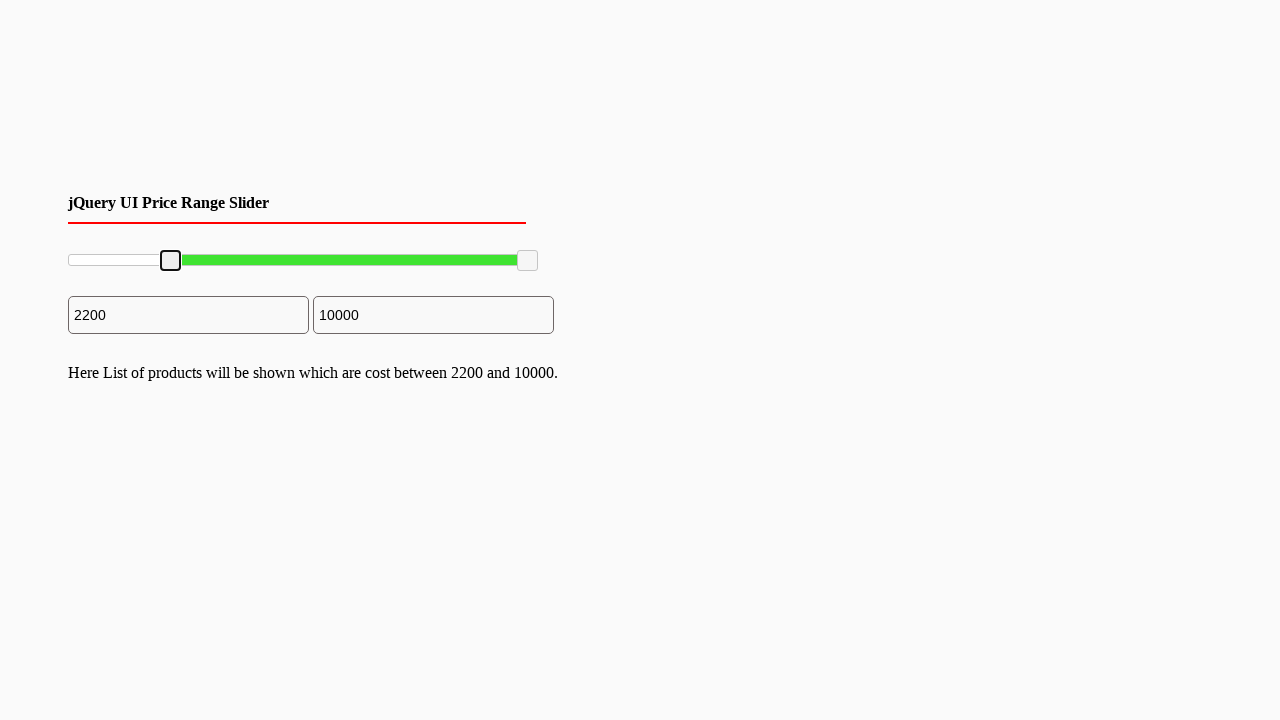

Located maximum slider element
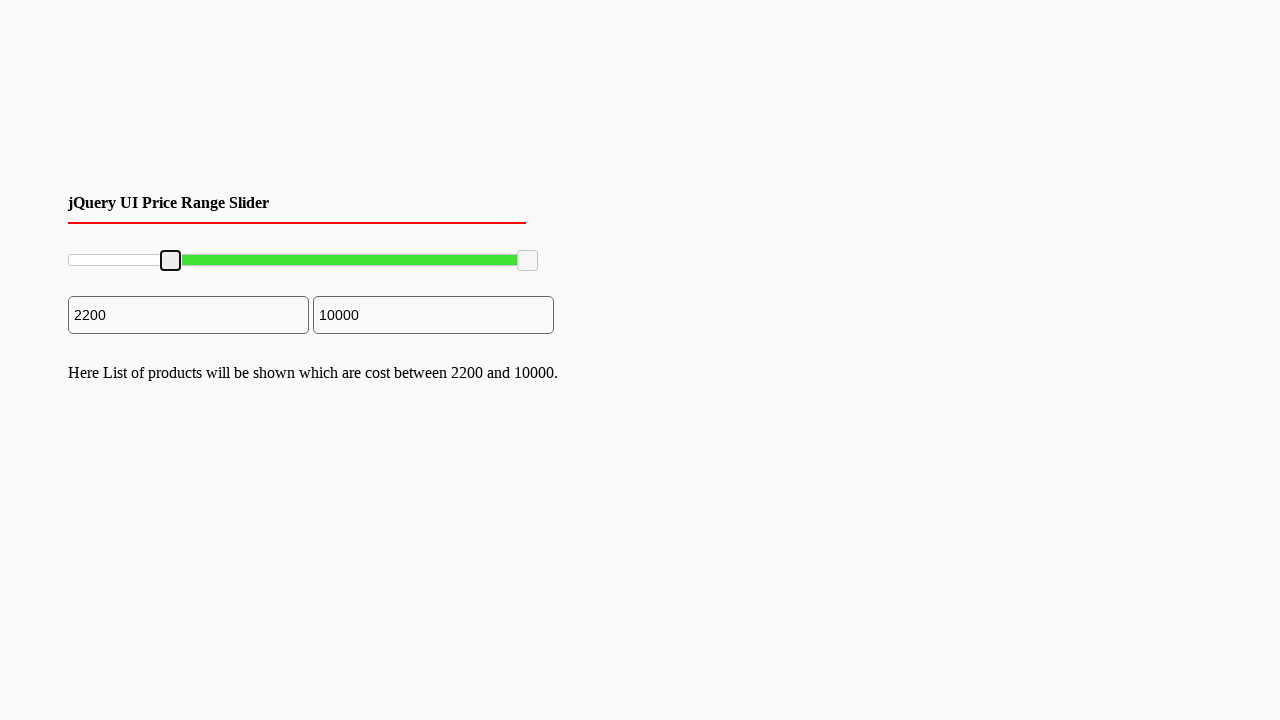

Retrieved bounding box of maximum slider
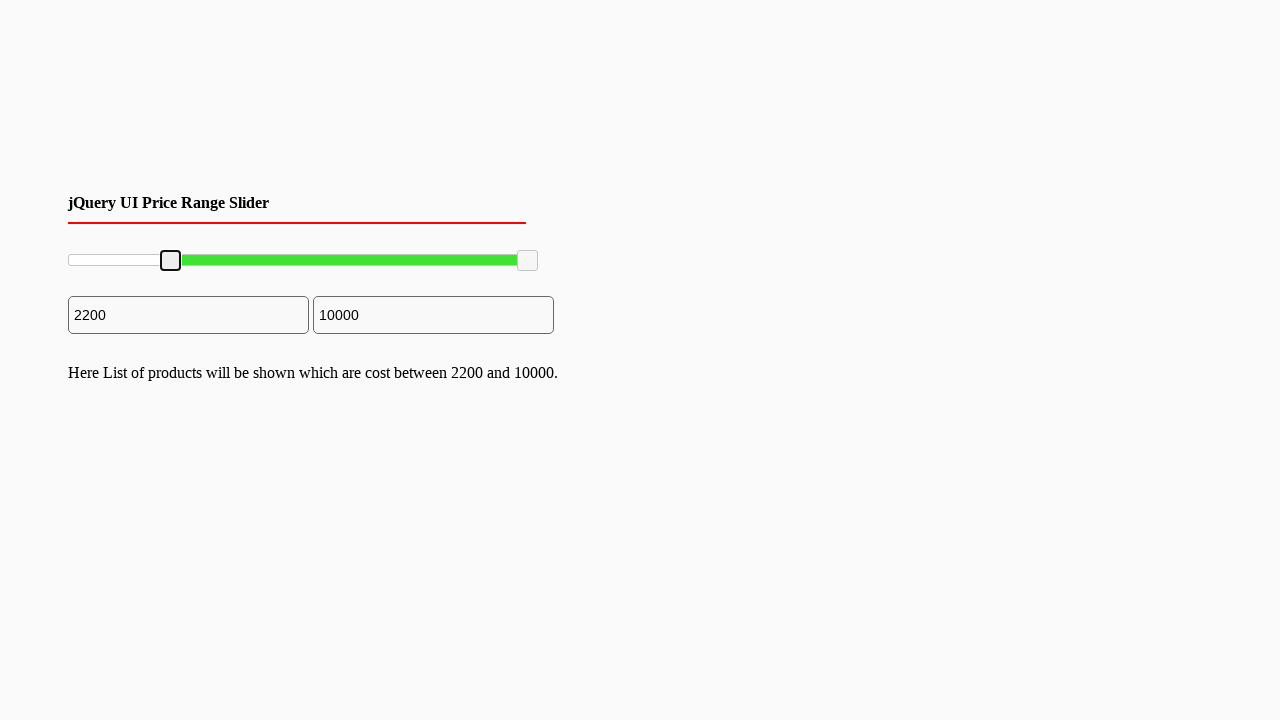

Moved mouse to center of maximum slider at (171, 261)
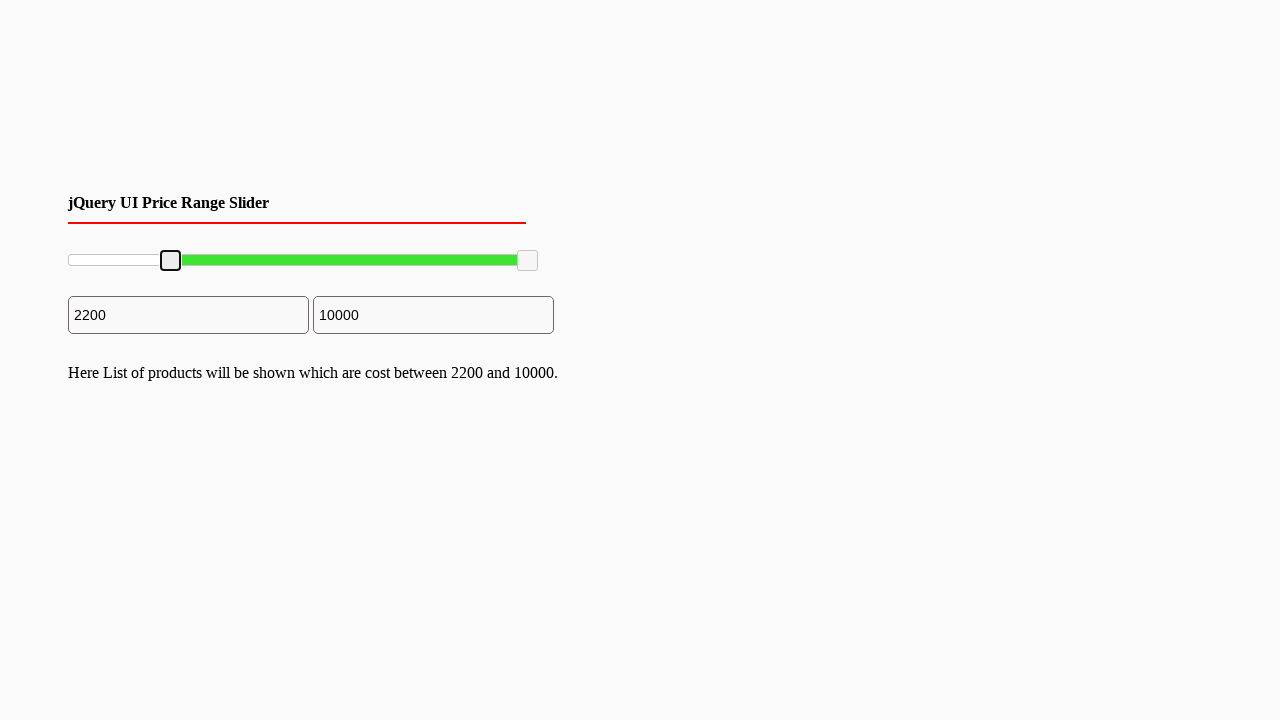

Pressed down mouse button on maximum slider at (171, 261)
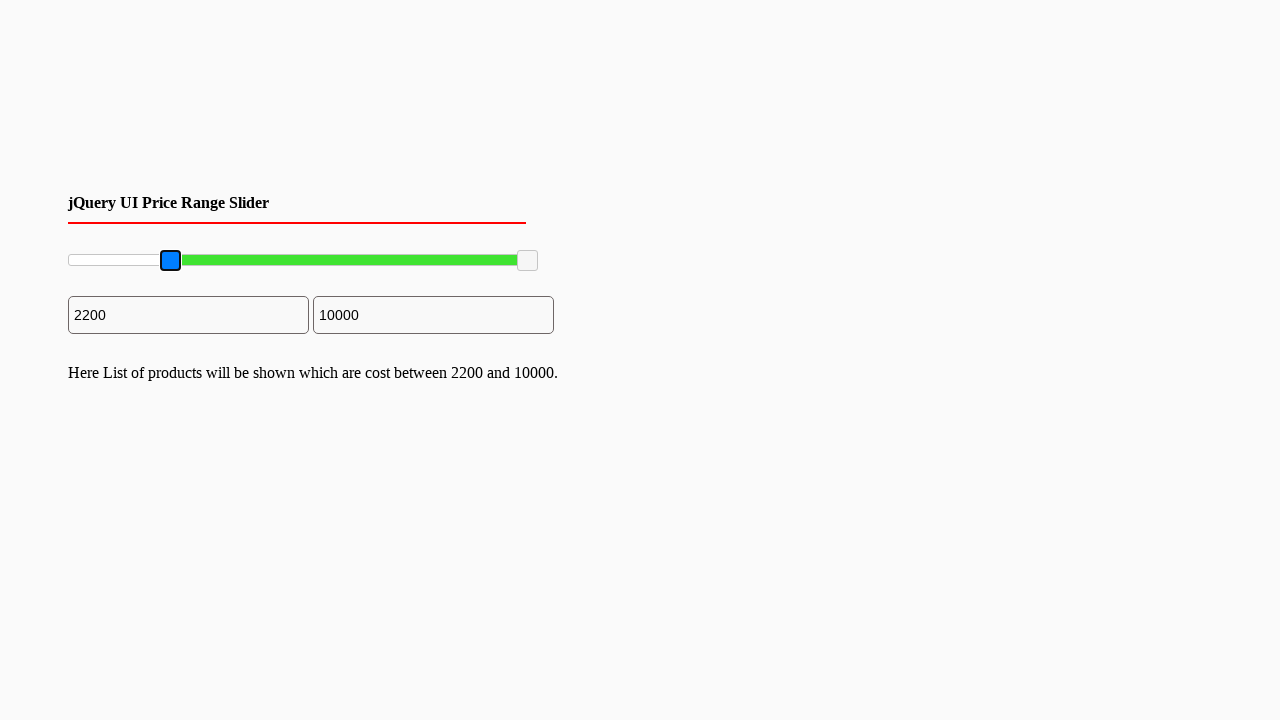

Dragged maximum slider 100 pixels to the left at (71, 261)
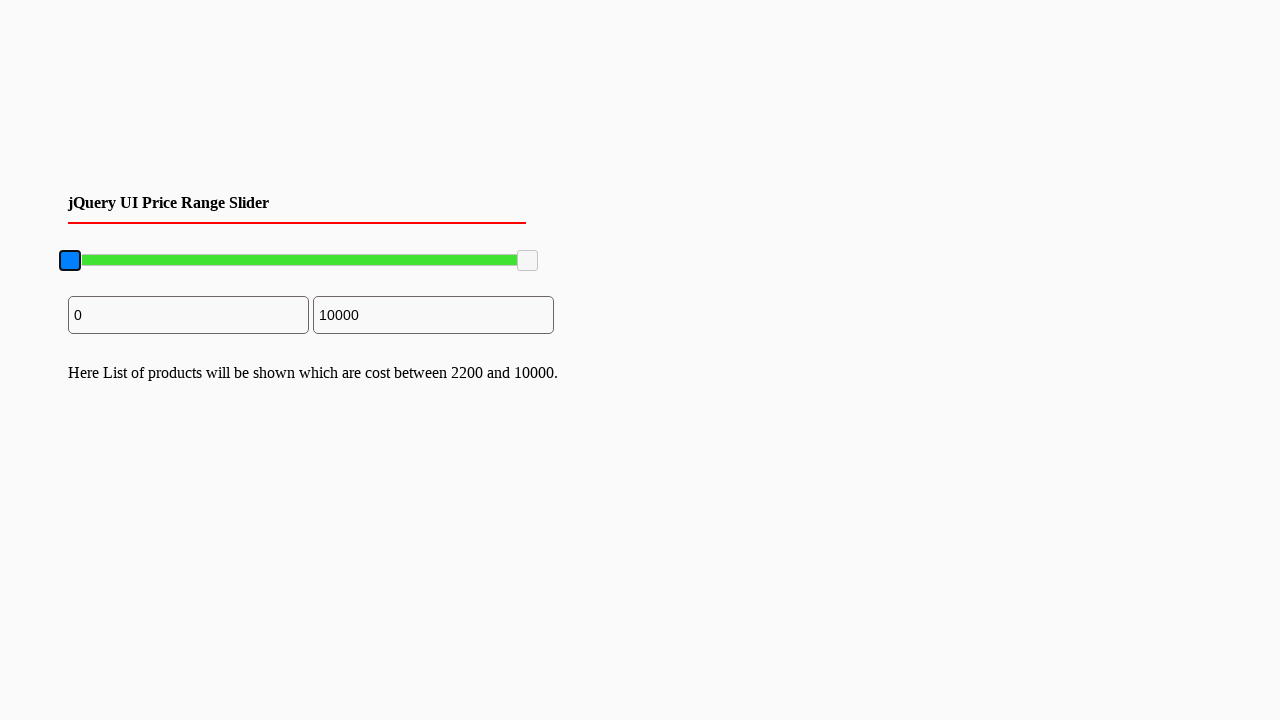

Released mouse button after dragging maximum slider at (71, 261)
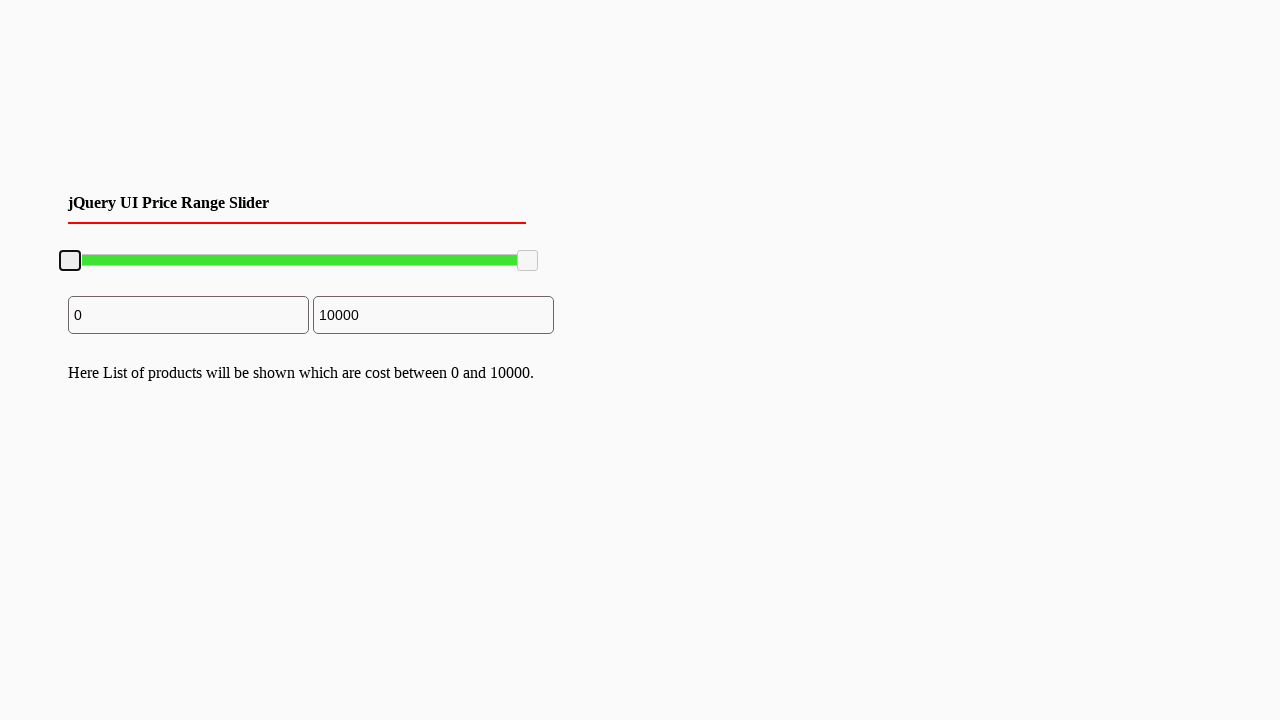

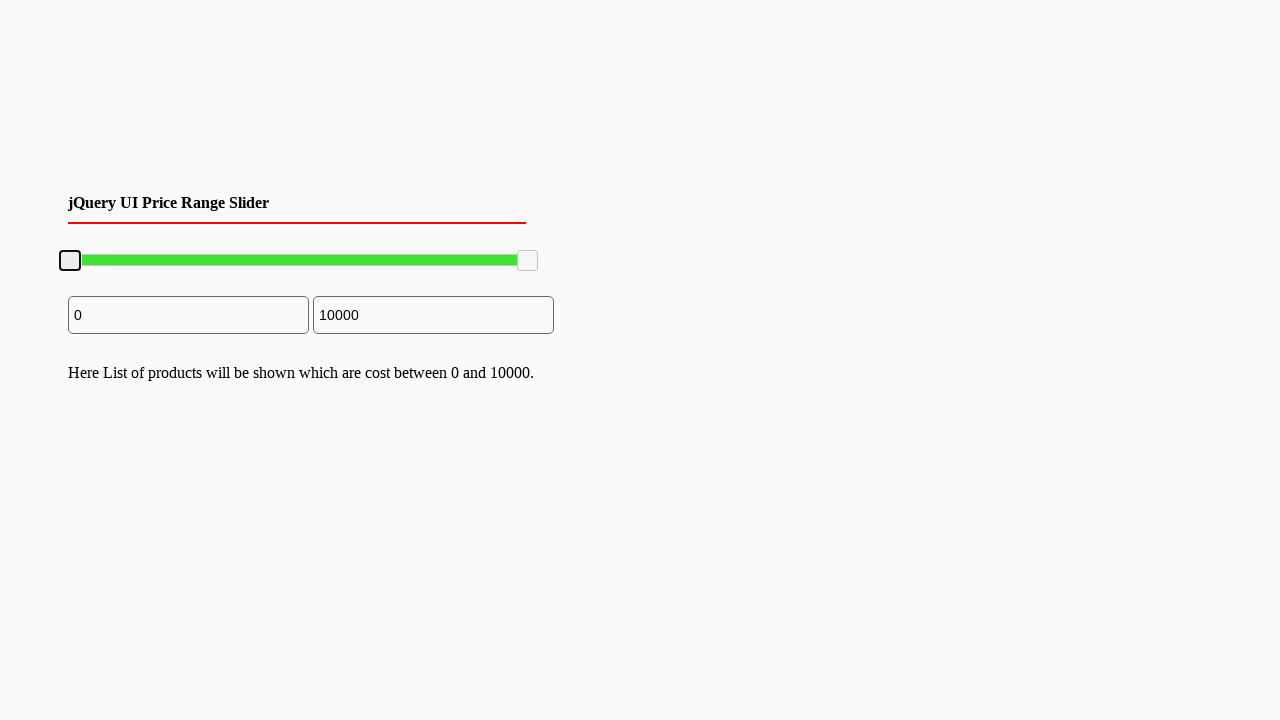